Fills out a practice form by entering first name, email, and selecting gender radio button

Starting URL: https://demoqa.com/automation-practice-form

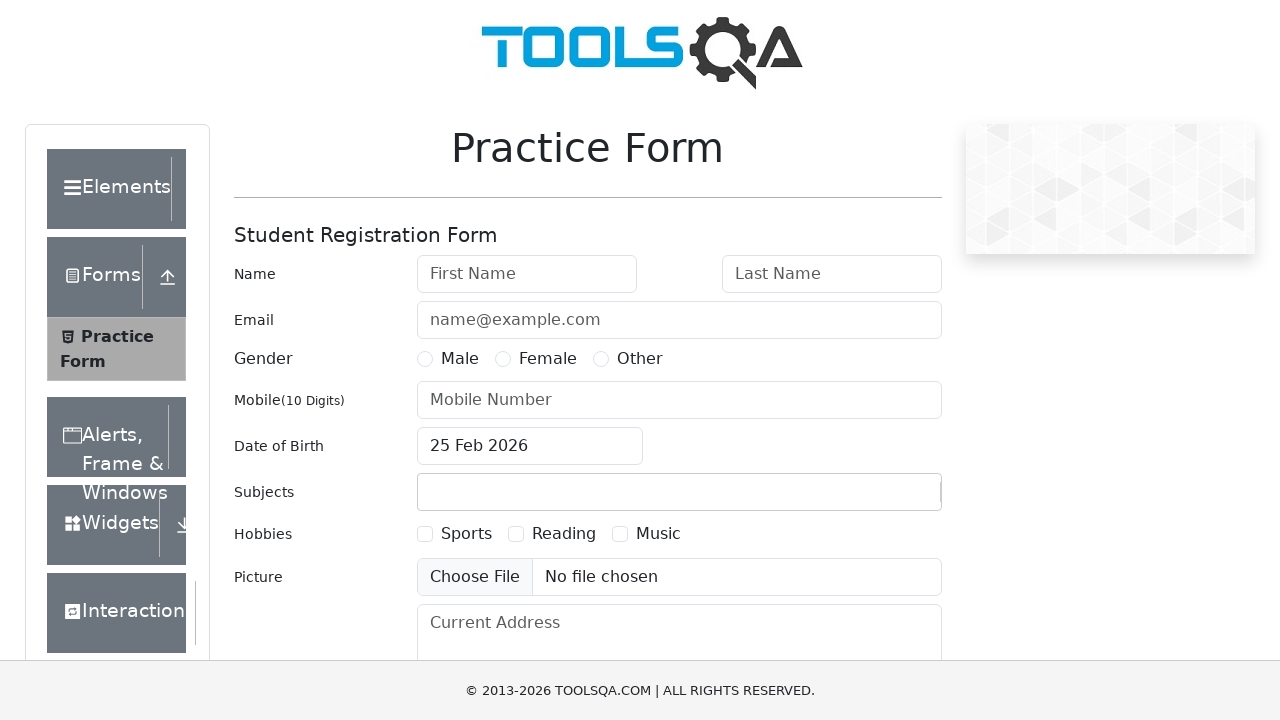

Clicked first name field at (527, 274) on #firstName
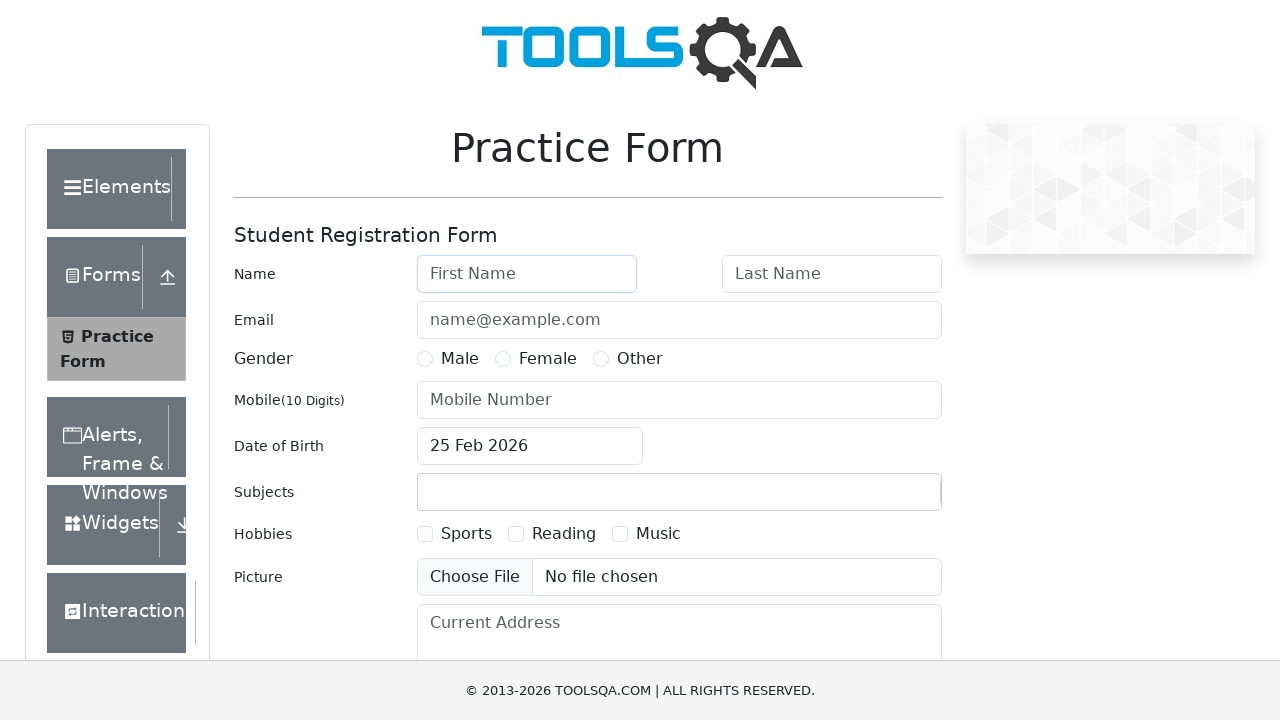

Filled first name field with 'WhiteBoxQA' on #firstName
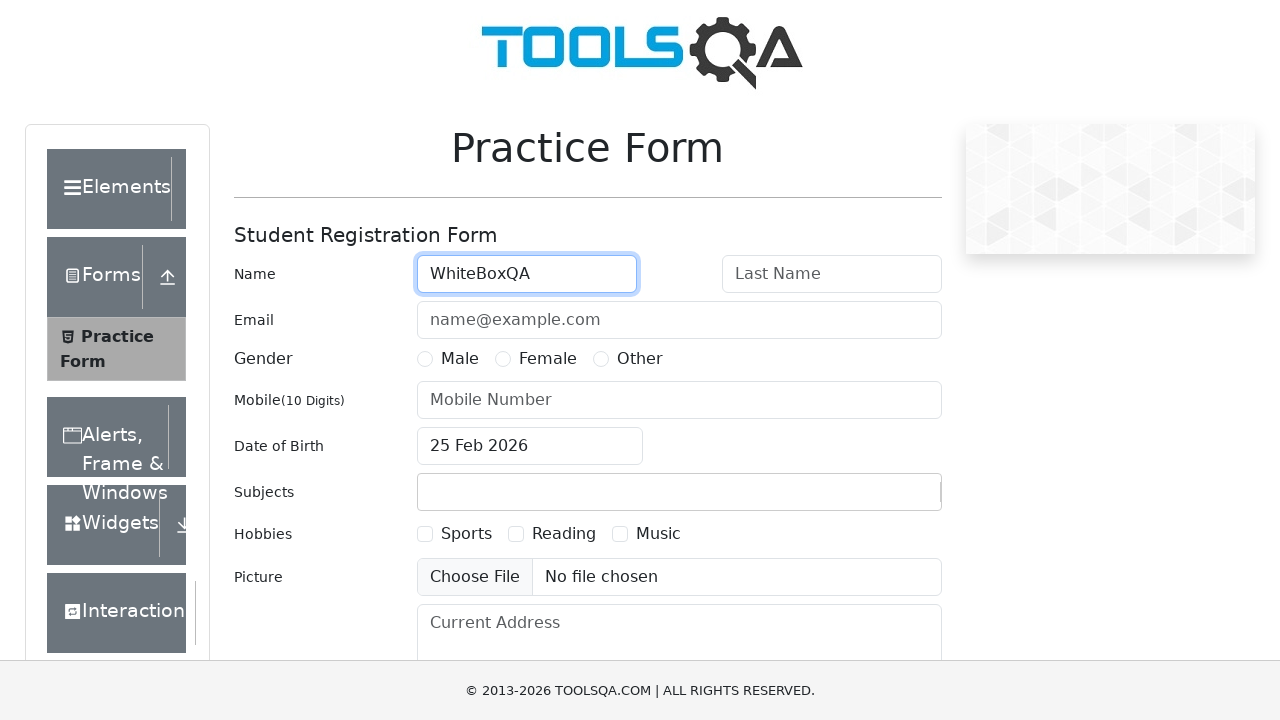

Clicked email field at (679, 320) on #userEmail
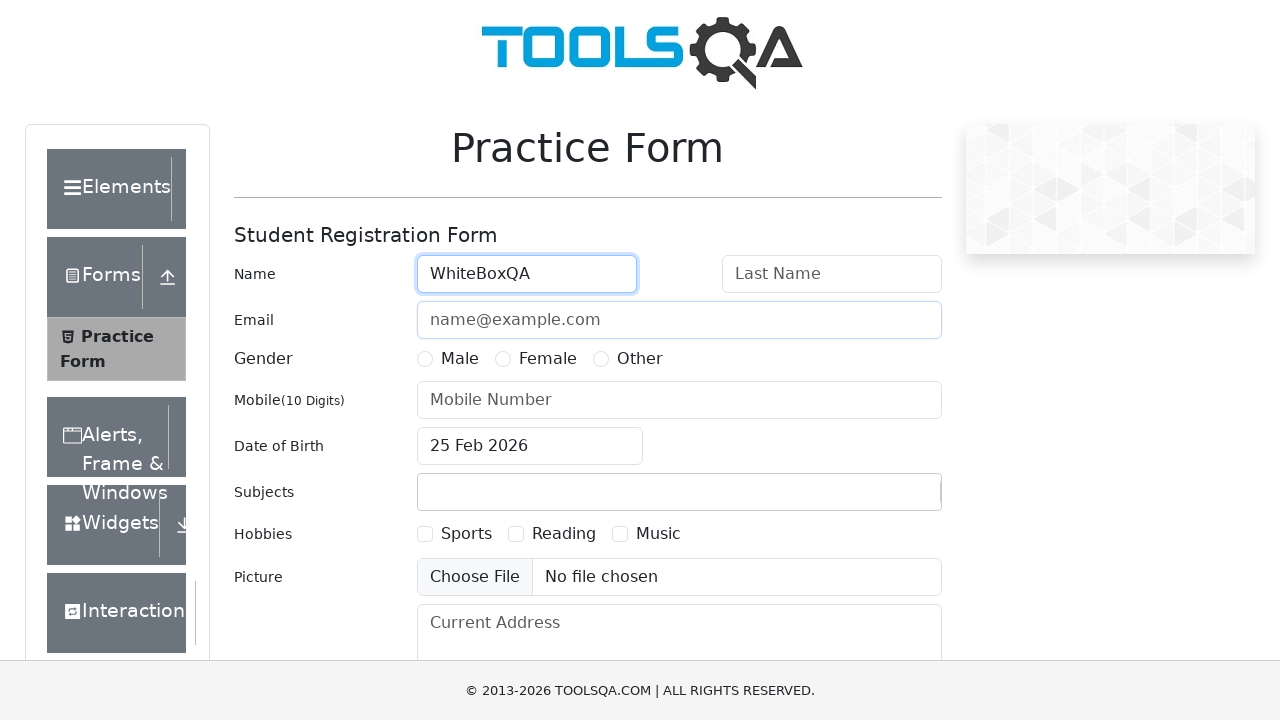

Filled email field with 'testuser847@gmail.com' on #userEmail
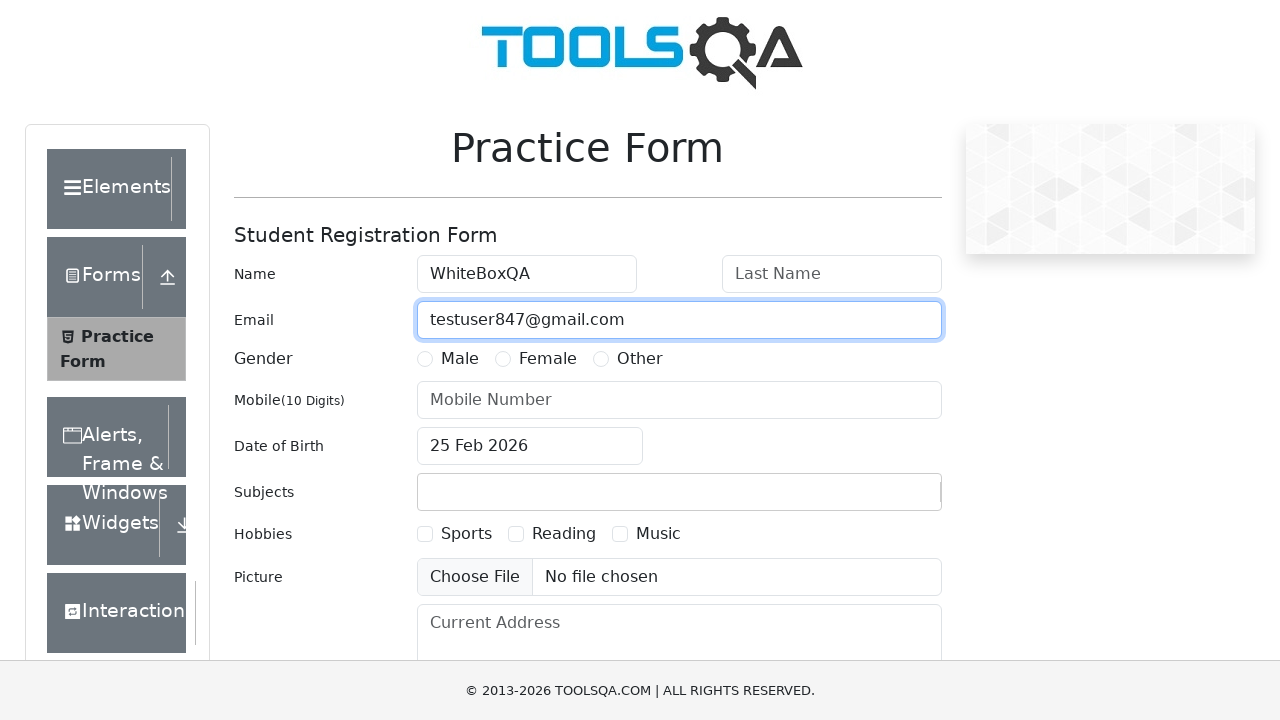

Selected Female gender radio button at (548, 359) on label[for='gender-radio-2']
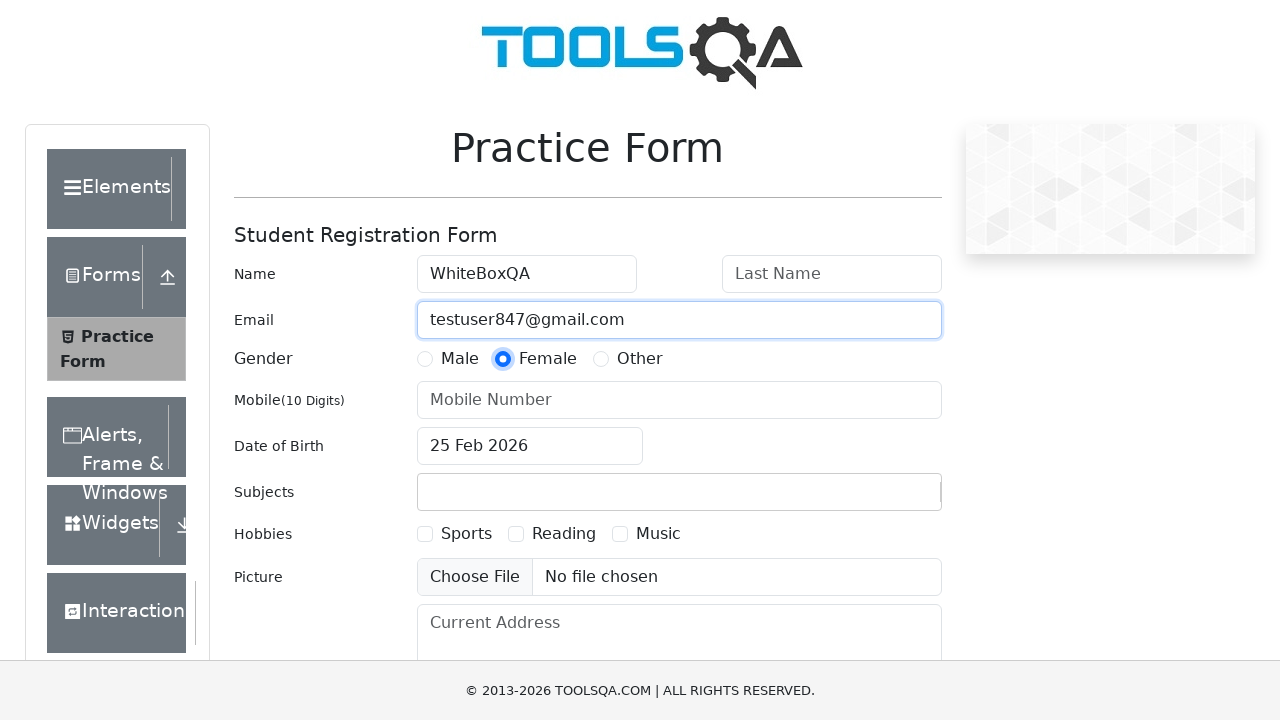

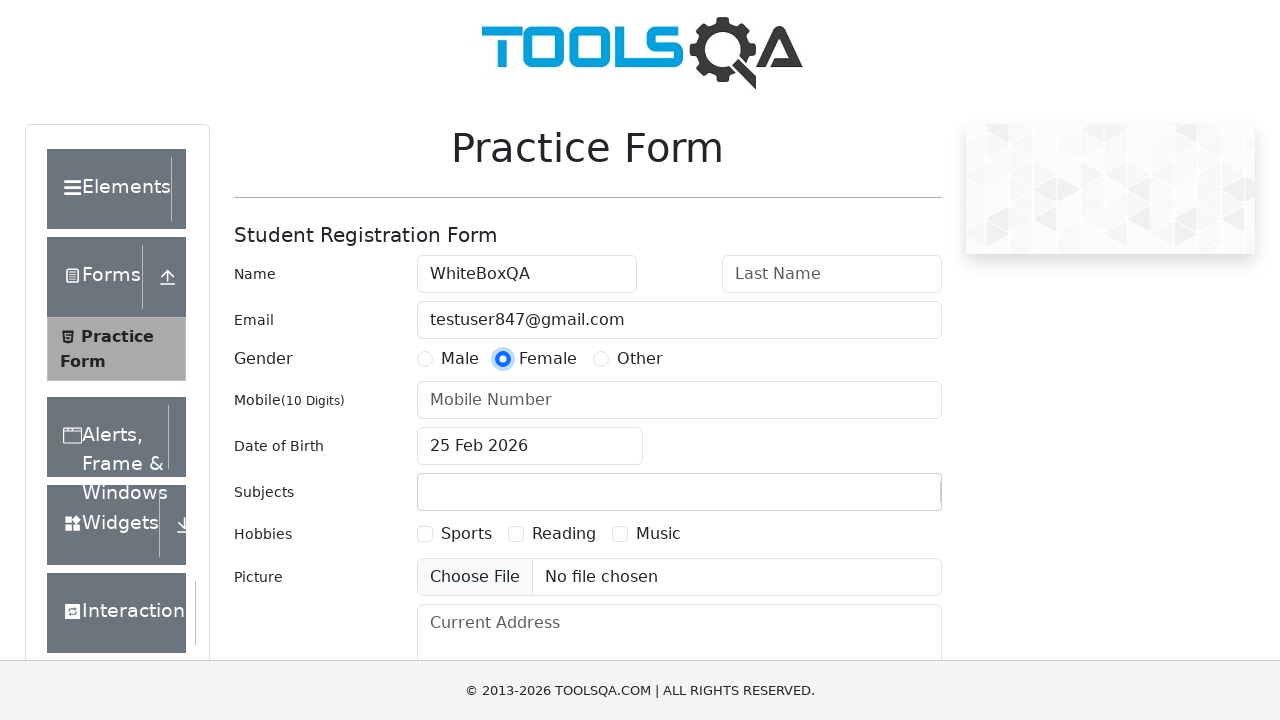